Navigates to NuGet website and performs keyboard input actions typing text

Starting URL: https://nuget.org

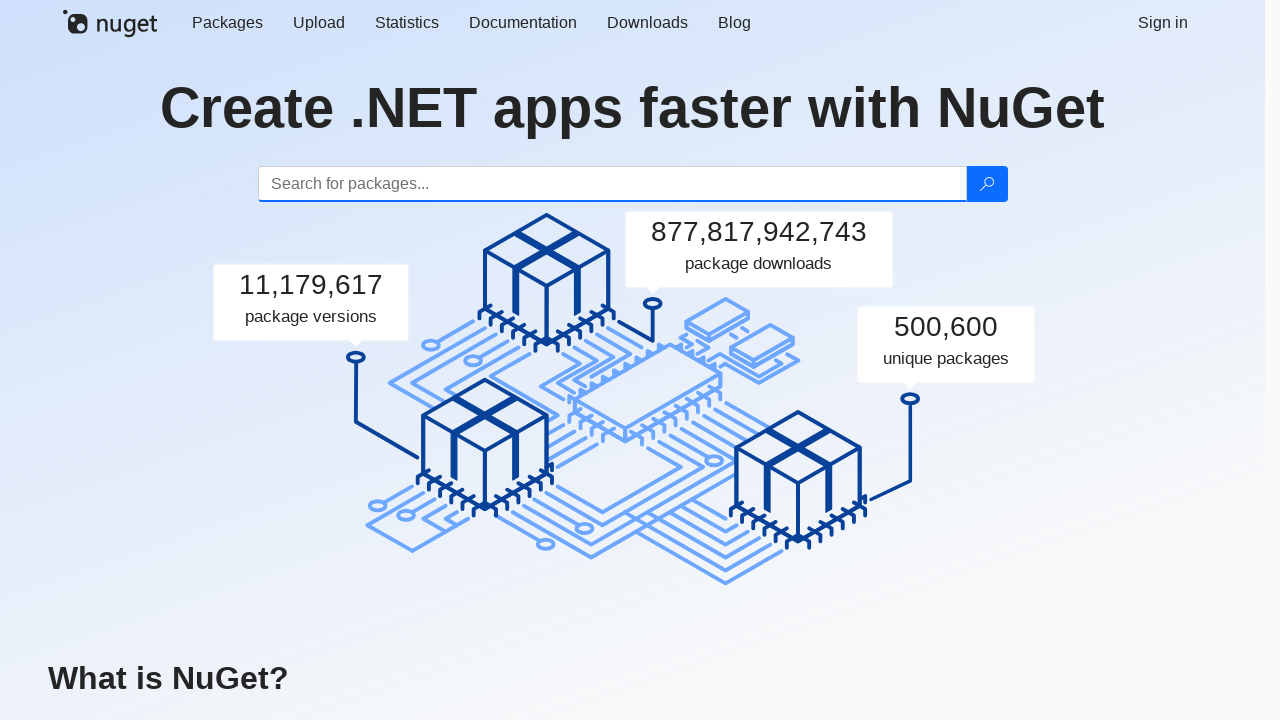

Waited for page to reach domcontentloaded state
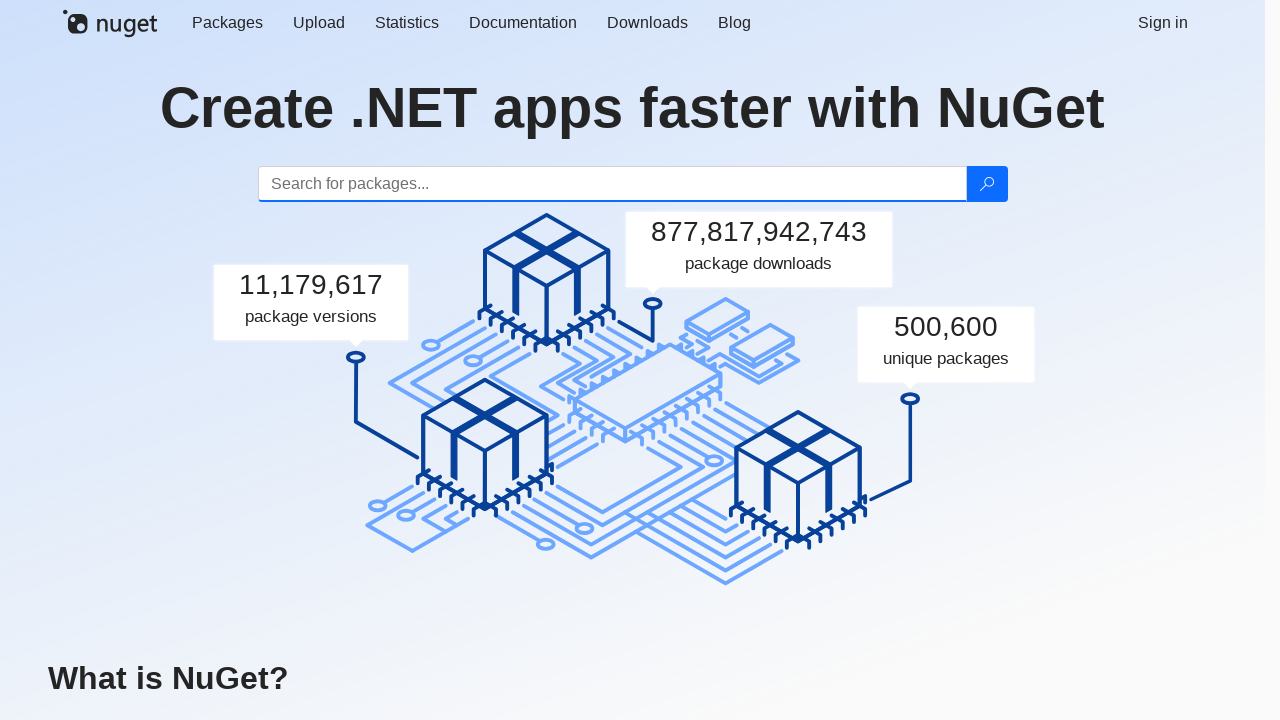

Typed 'abc' using keyboard
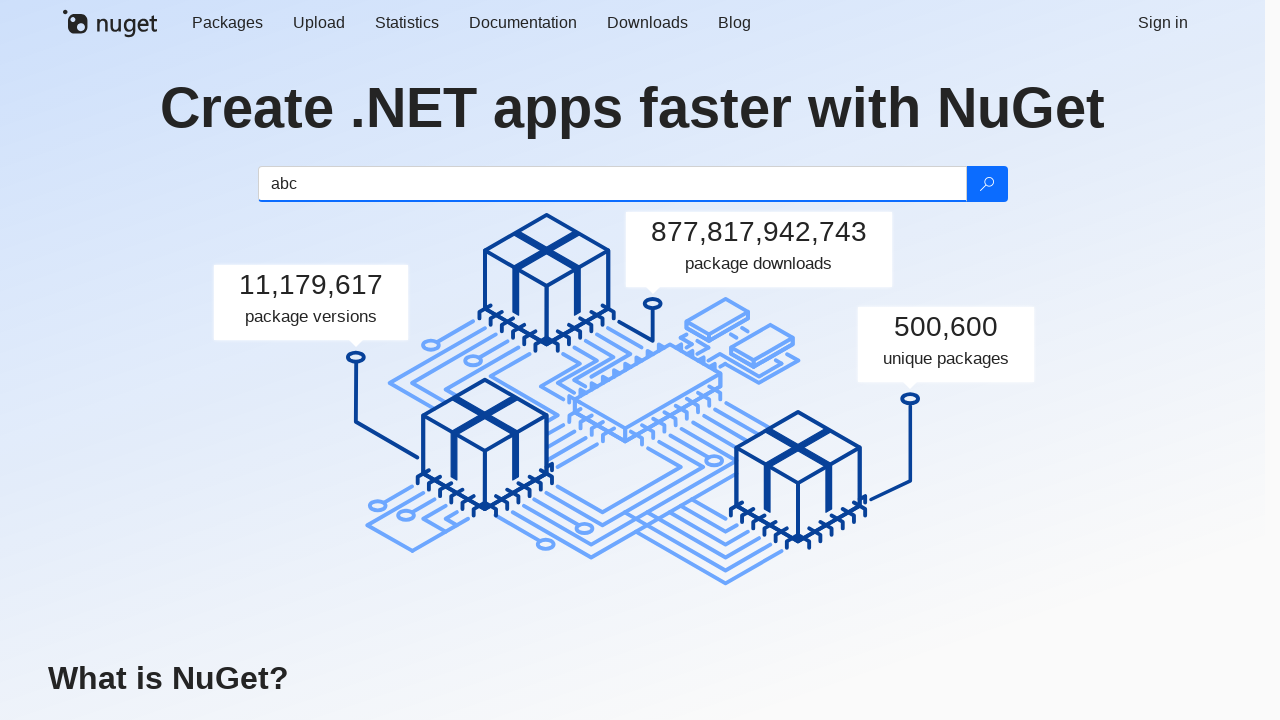

Typed 'Hi,' using keyboard
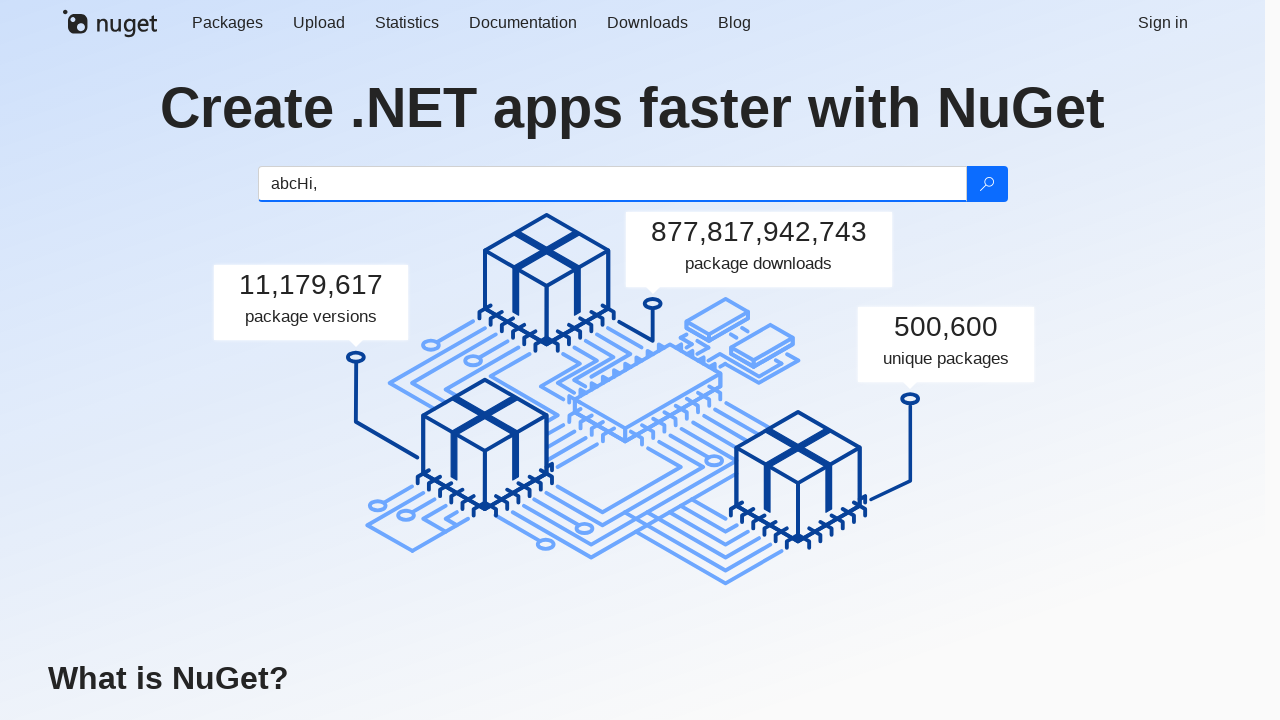

Typed 'World' using keyboard
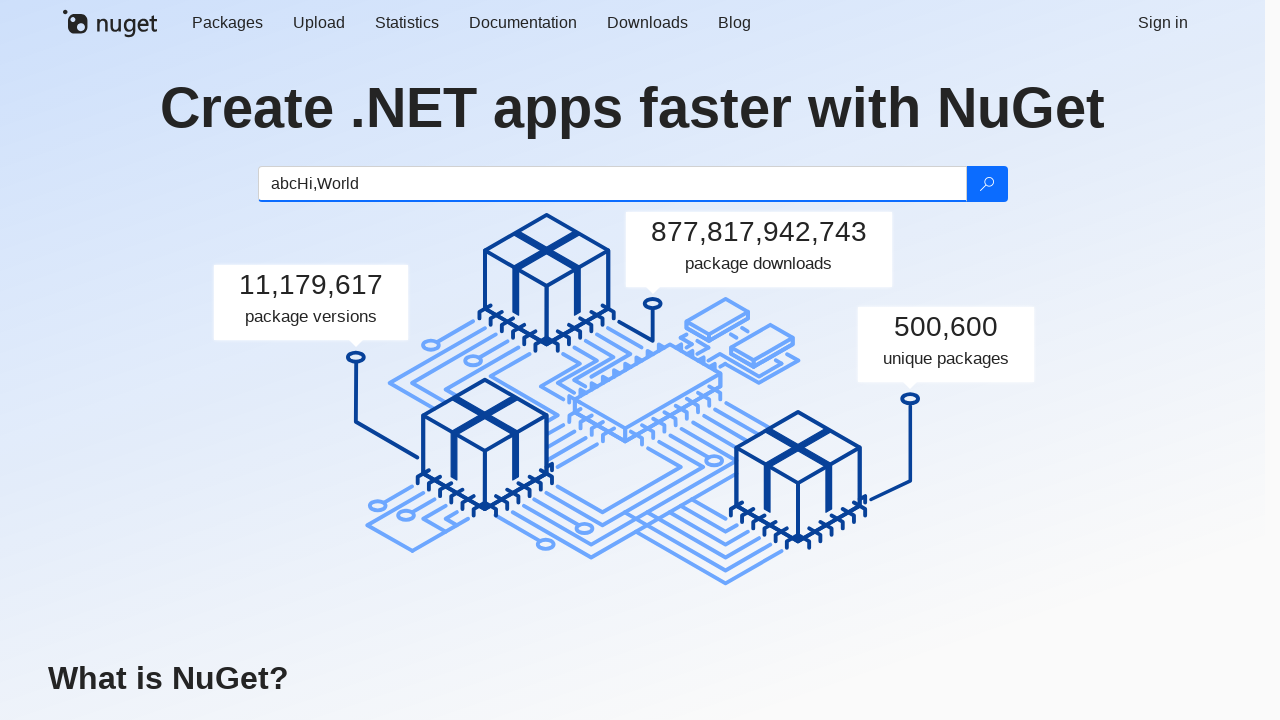

Waited 1000ms
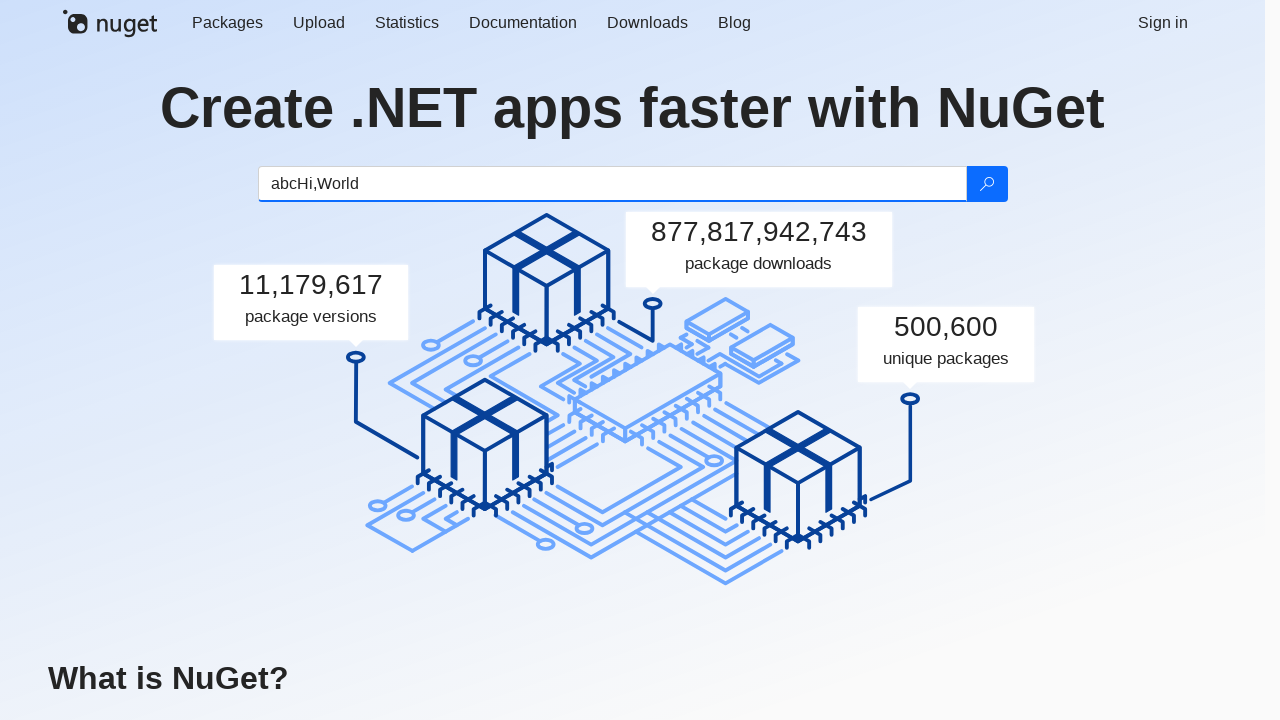

Typed '!' using keyboard
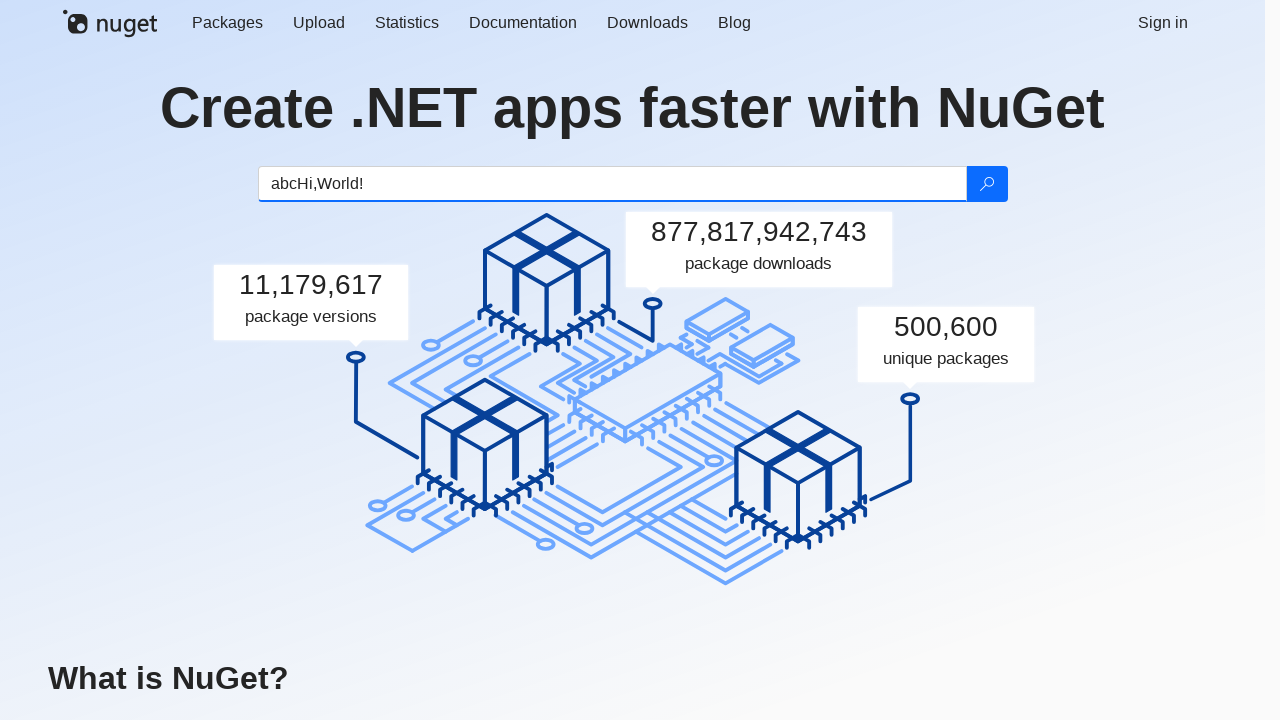

Waited 1000ms
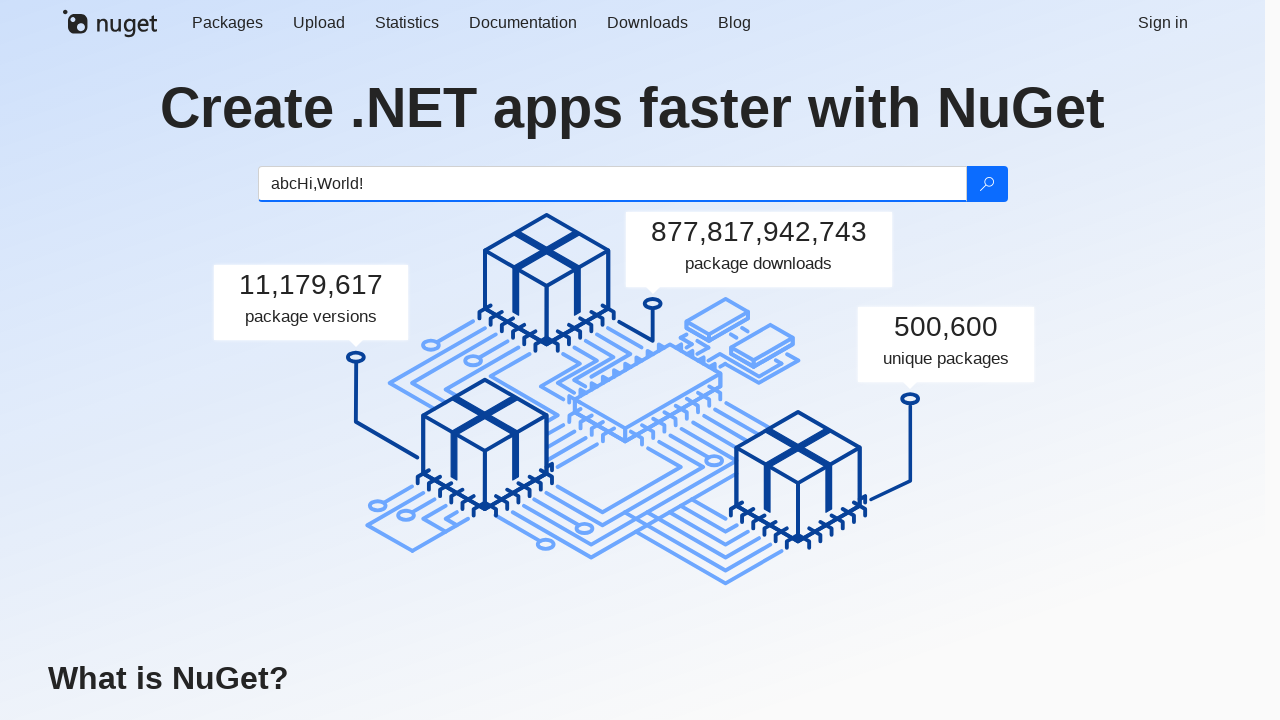

Typed 'qwe' using keyboard
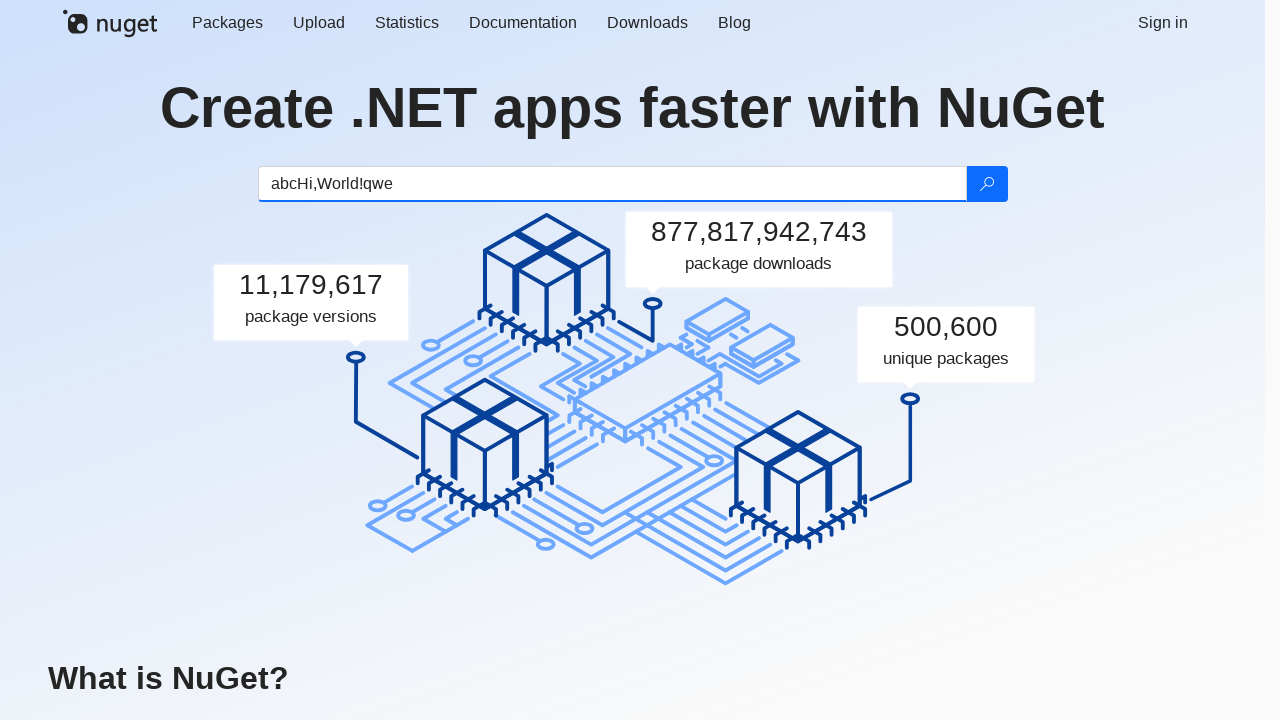

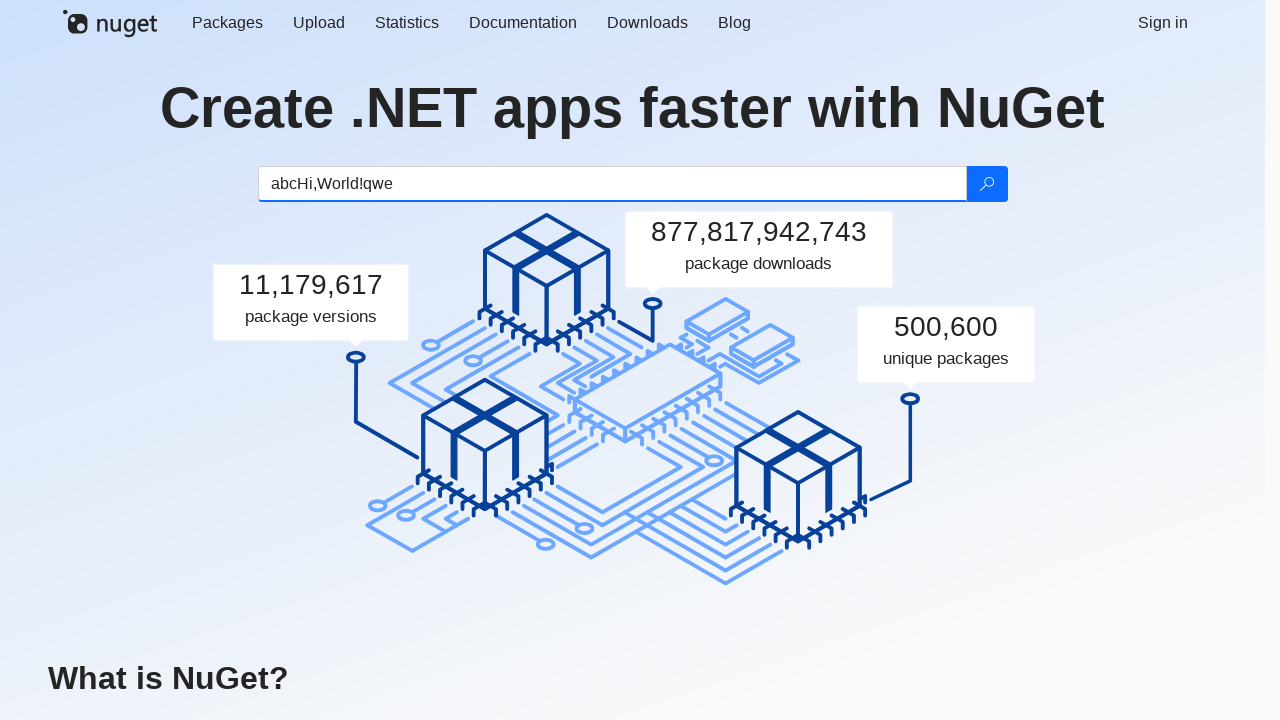